Tests a jQuery UI price range slider by dragging the minimum slider handle to the right and the maximum slider handle to the left to adjust the price range.

Starting URL: https://www.jqueryscript.net/demo/Price-Range-Slider-jQuery-UI/

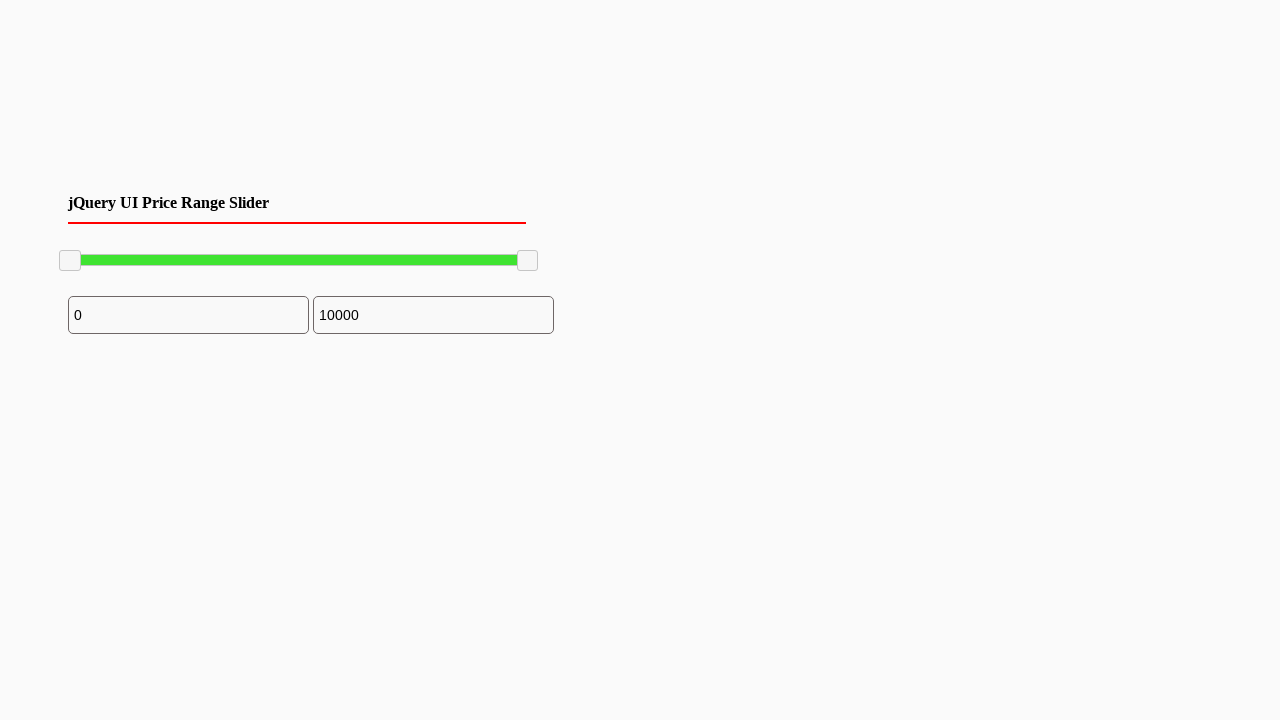

Waited for jQuery UI slider to be visible
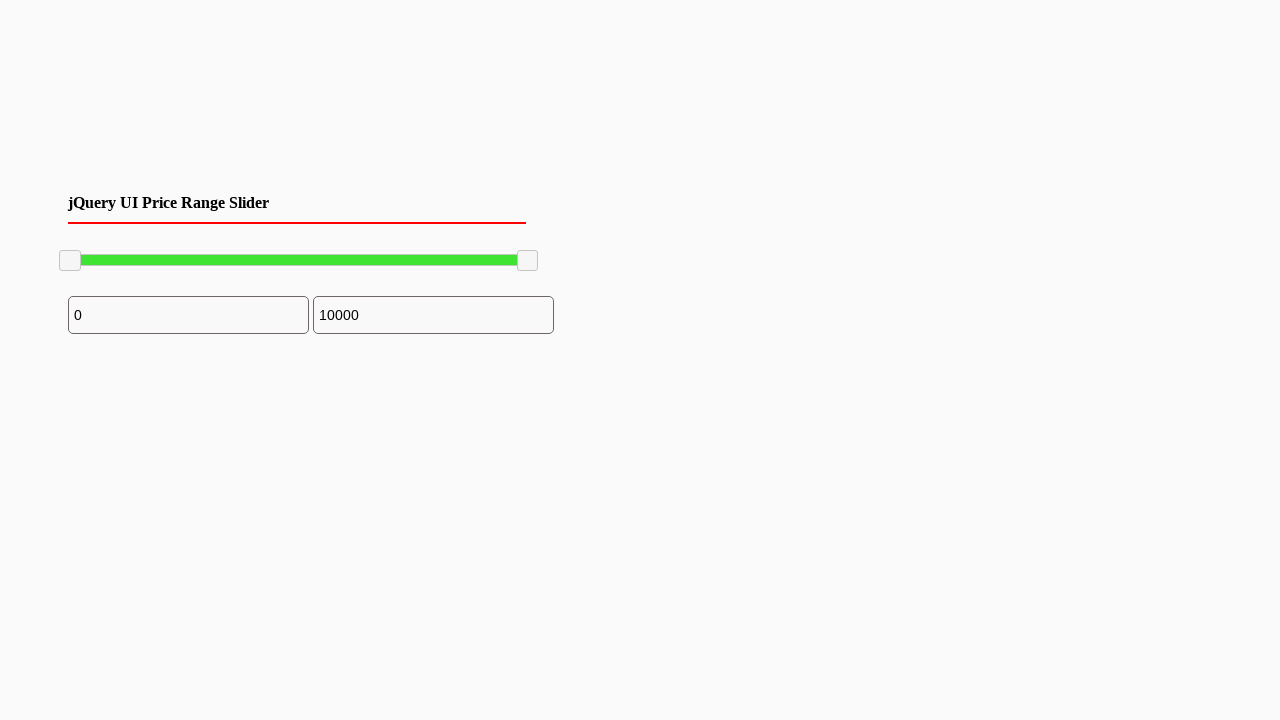

Located the minimum slider handle element
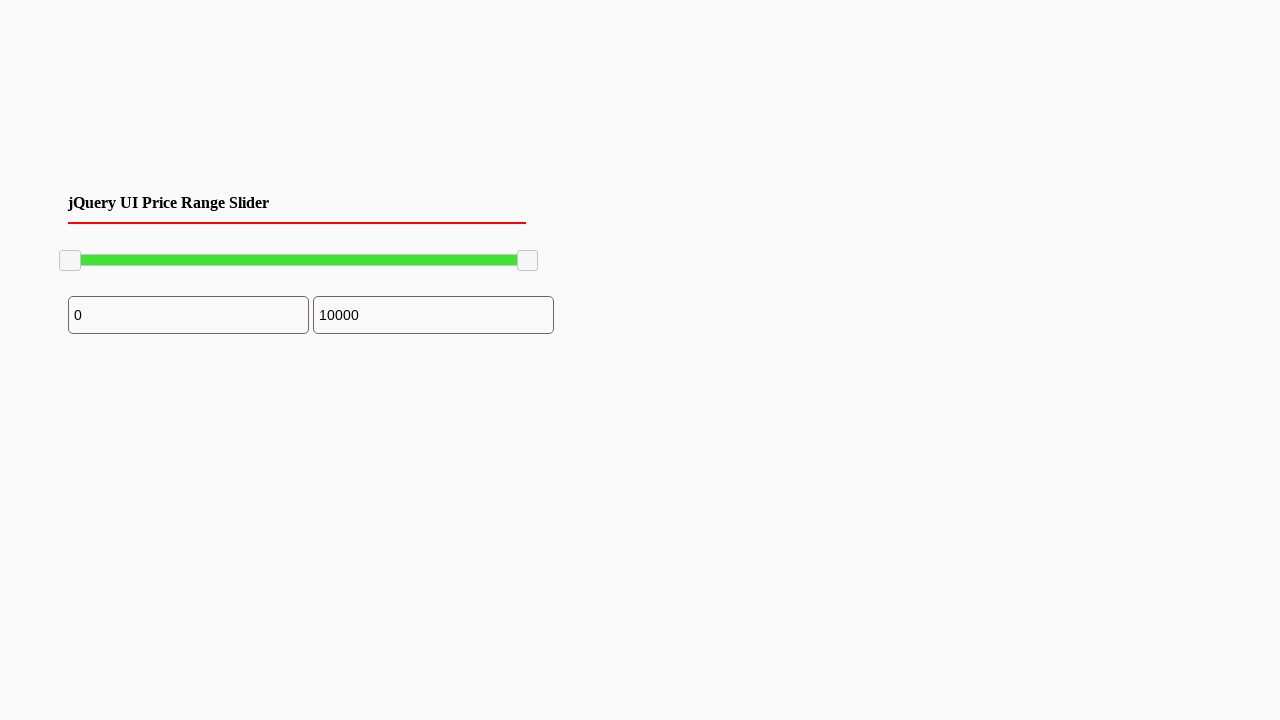

Located the maximum slider handle element
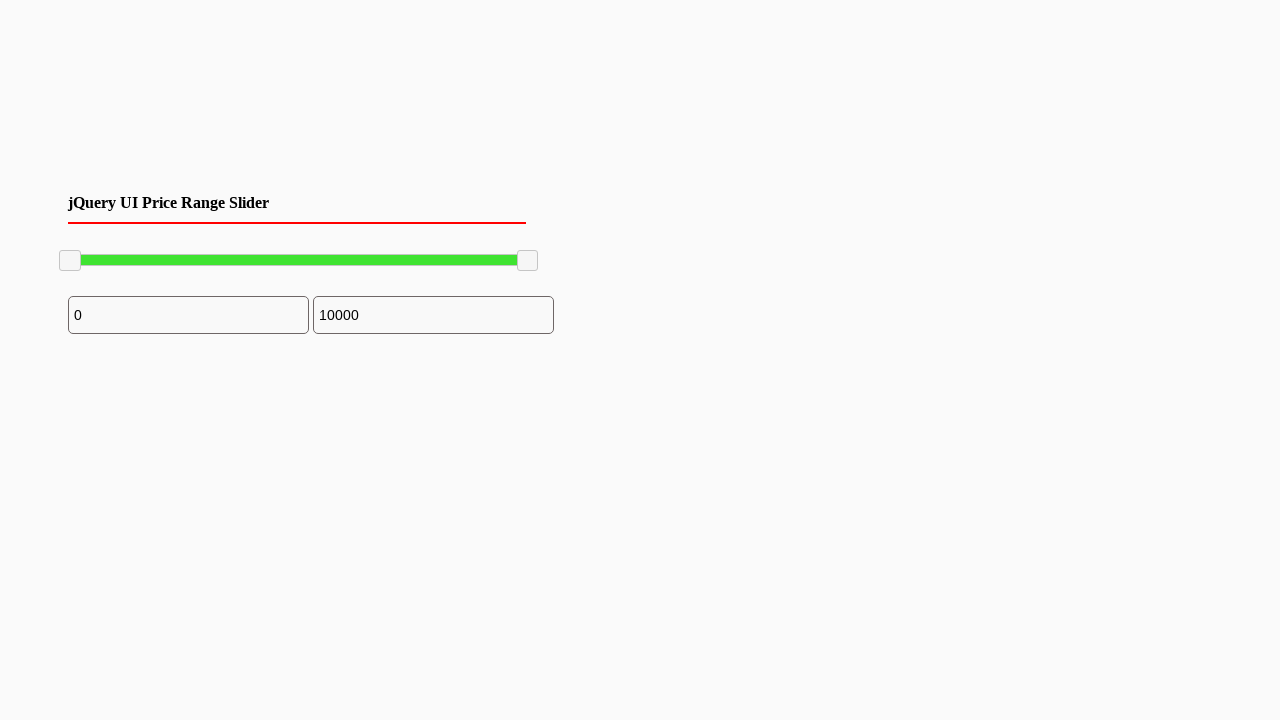

Retrieved bounding box for minimum slider handle
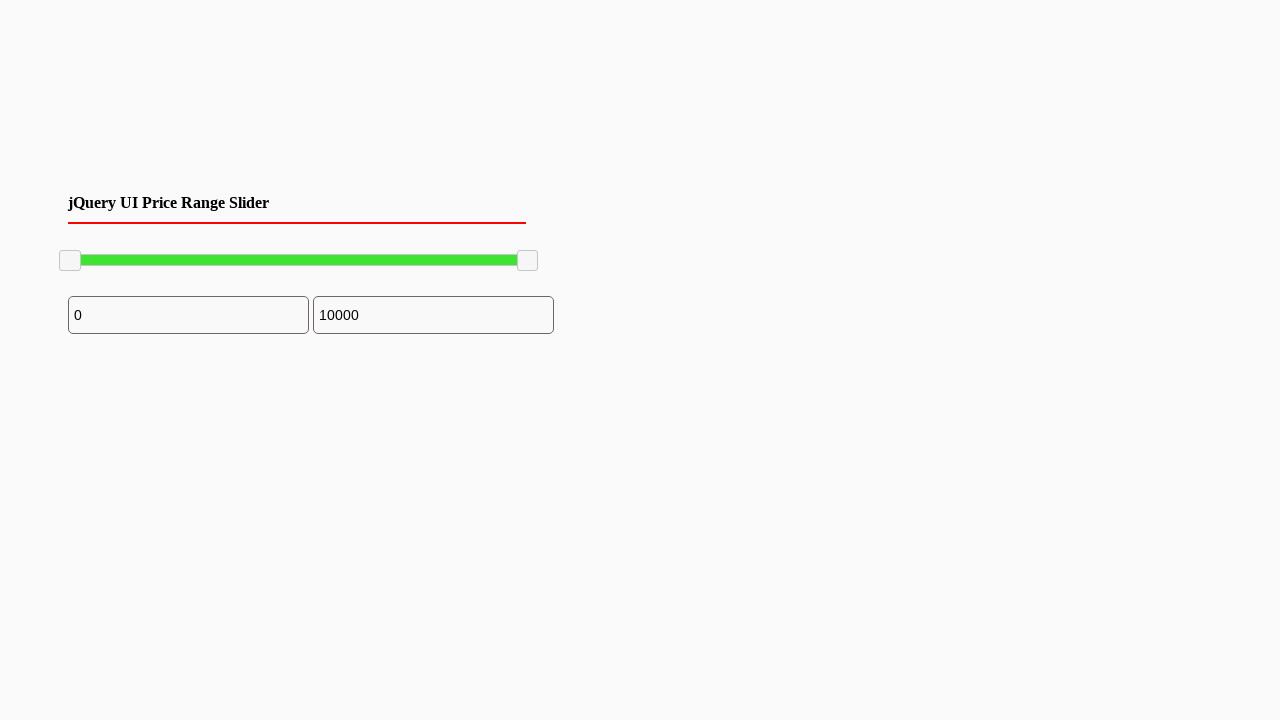

Moved mouse to center of minimum slider handle at (70, 261)
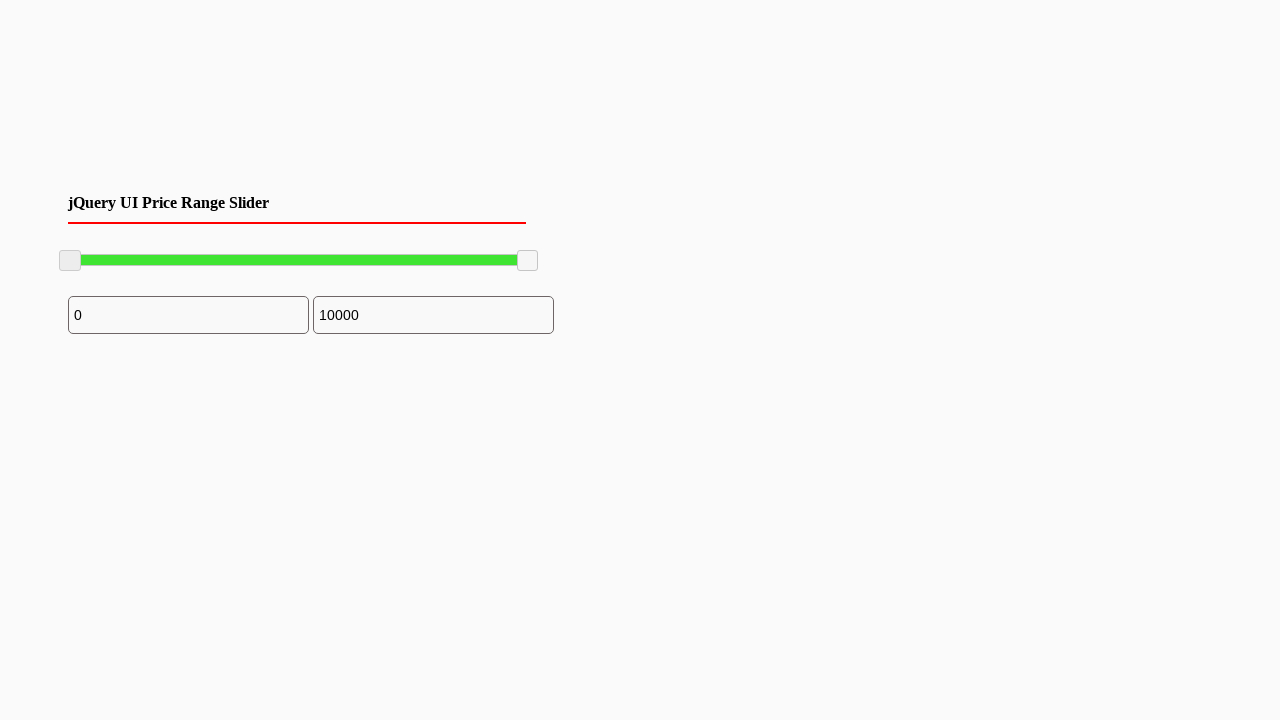

Pressed mouse button down on minimum slider handle at (70, 261)
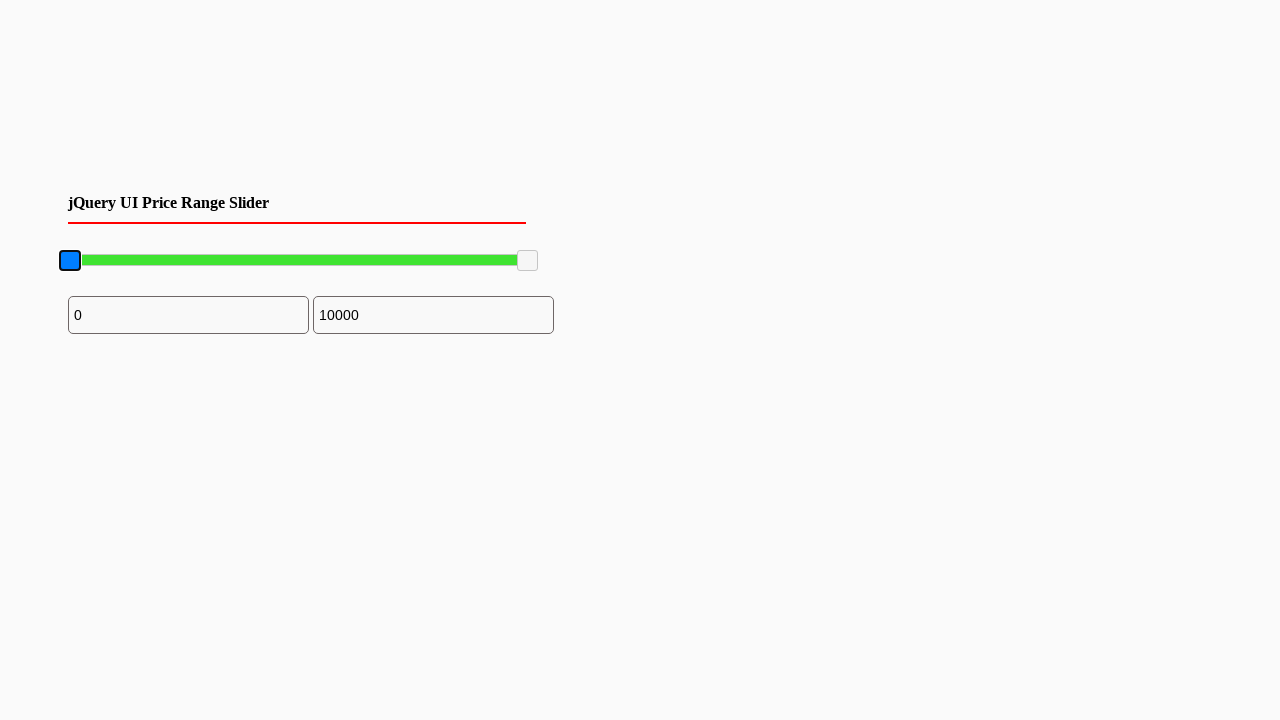

Dragged minimum slider handle 100px to the right at (170, 261)
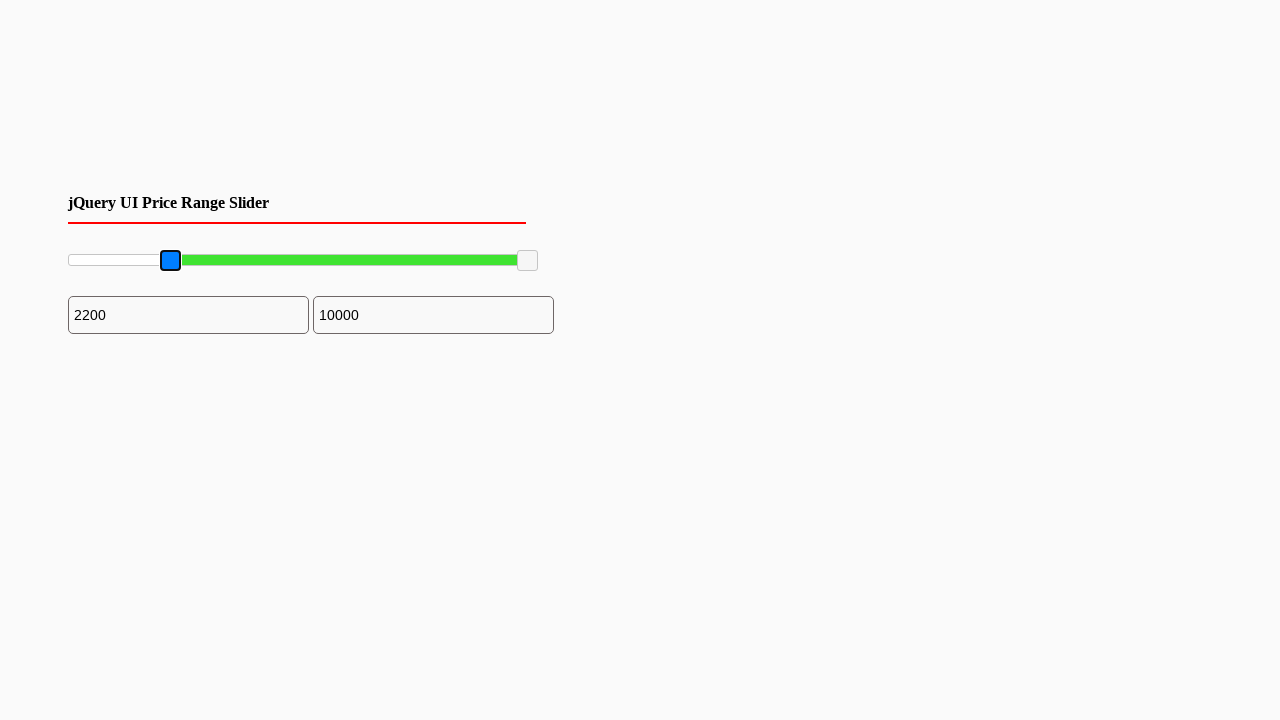

Released mouse button after dragging minimum slider at (170, 261)
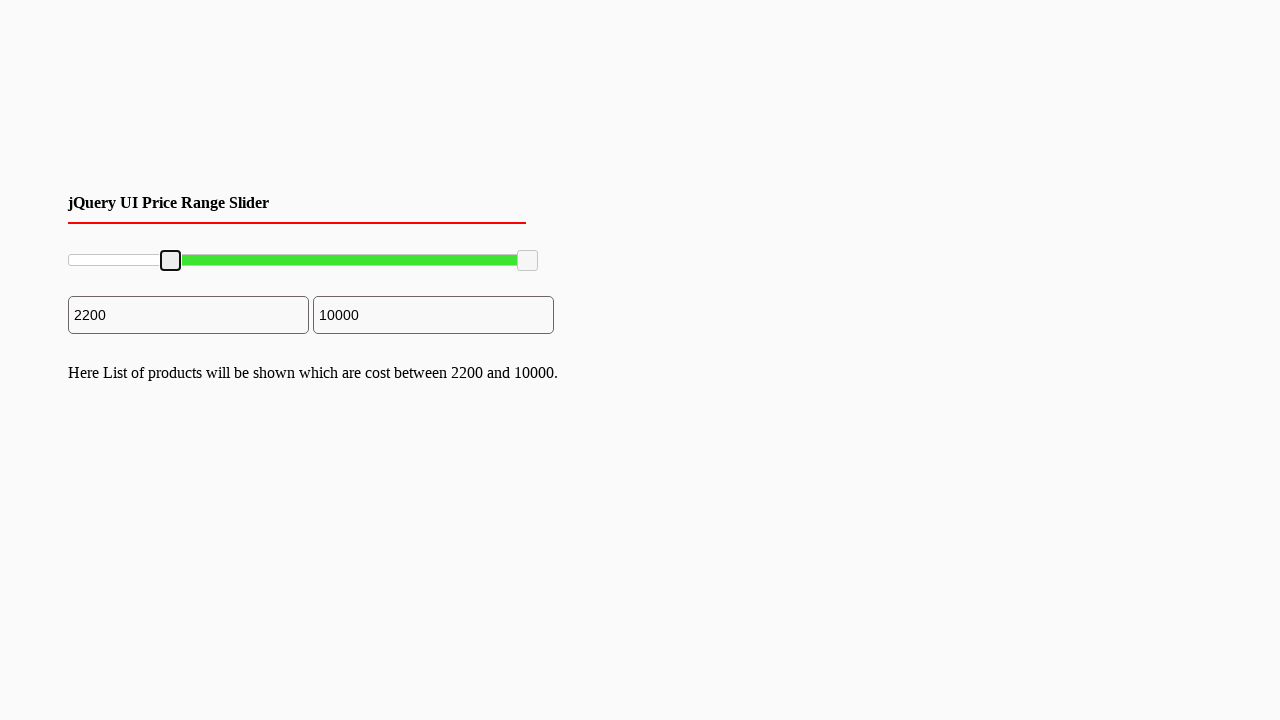

Retrieved bounding box for maximum slider handle
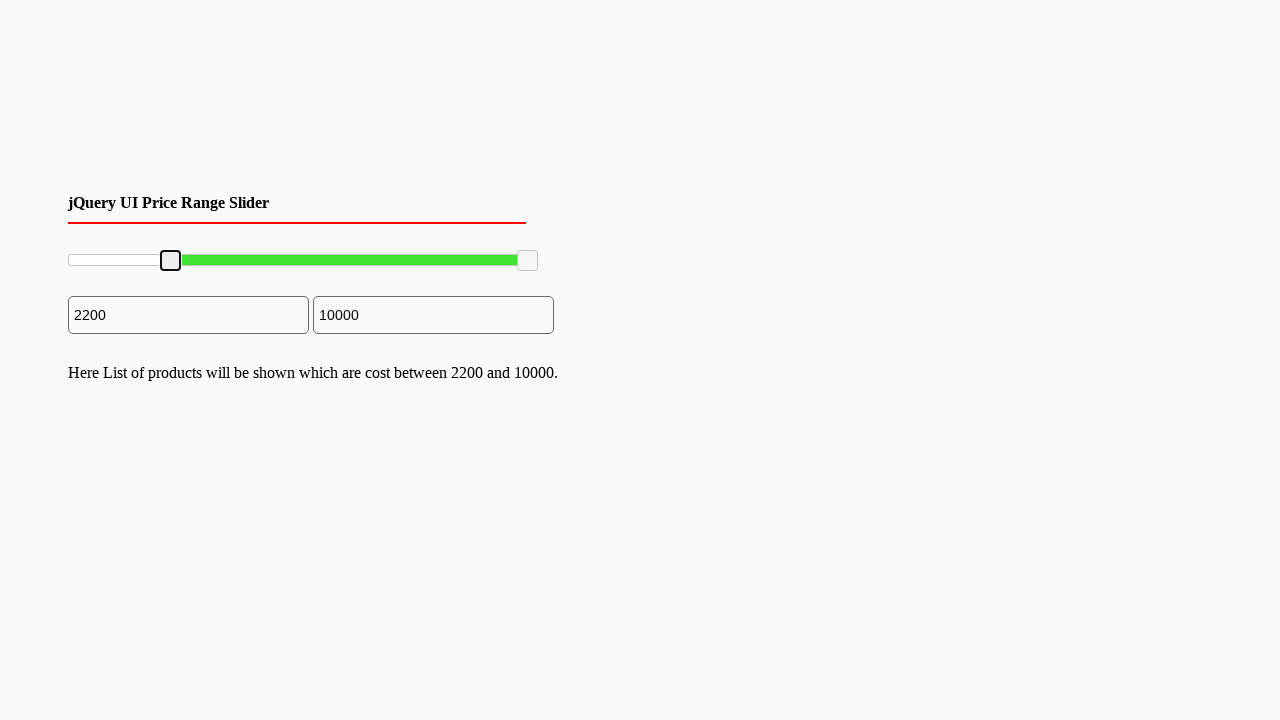

Moved mouse to center of maximum slider handle at (528, 261)
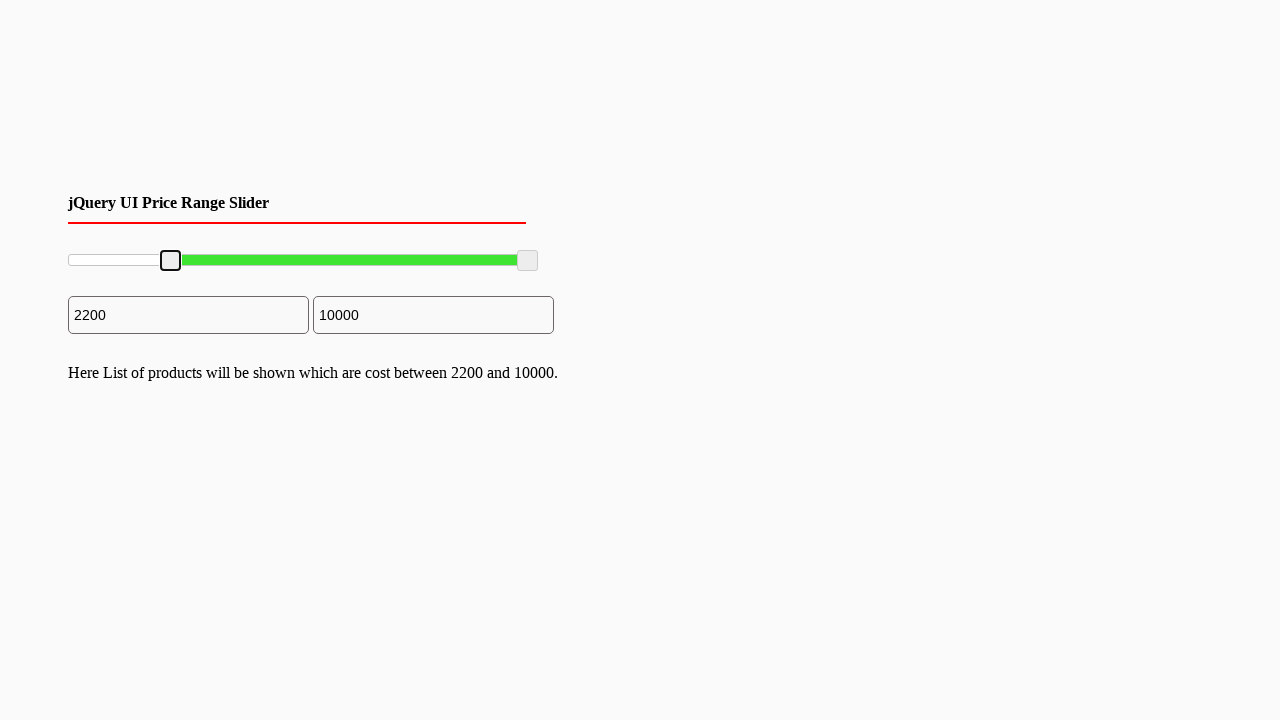

Pressed mouse button down on maximum slider handle at (528, 261)
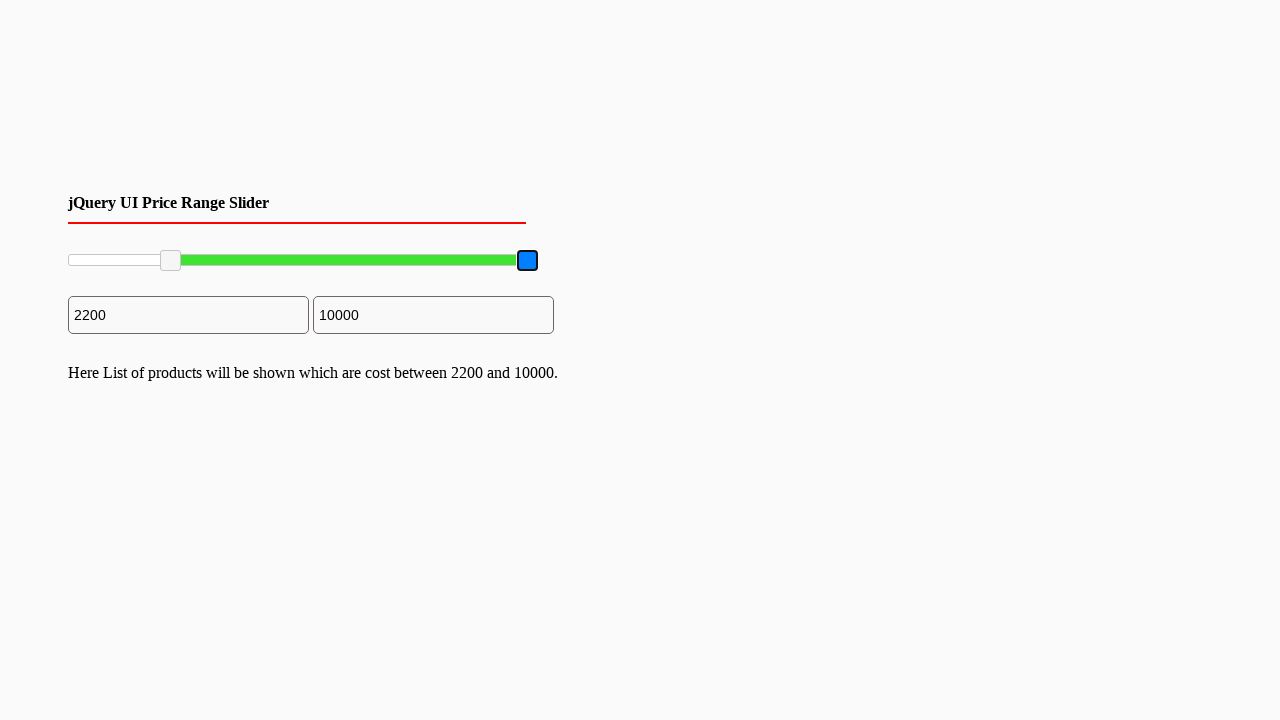

Dragged maximum slider handle 100px to the left at (428, 261)
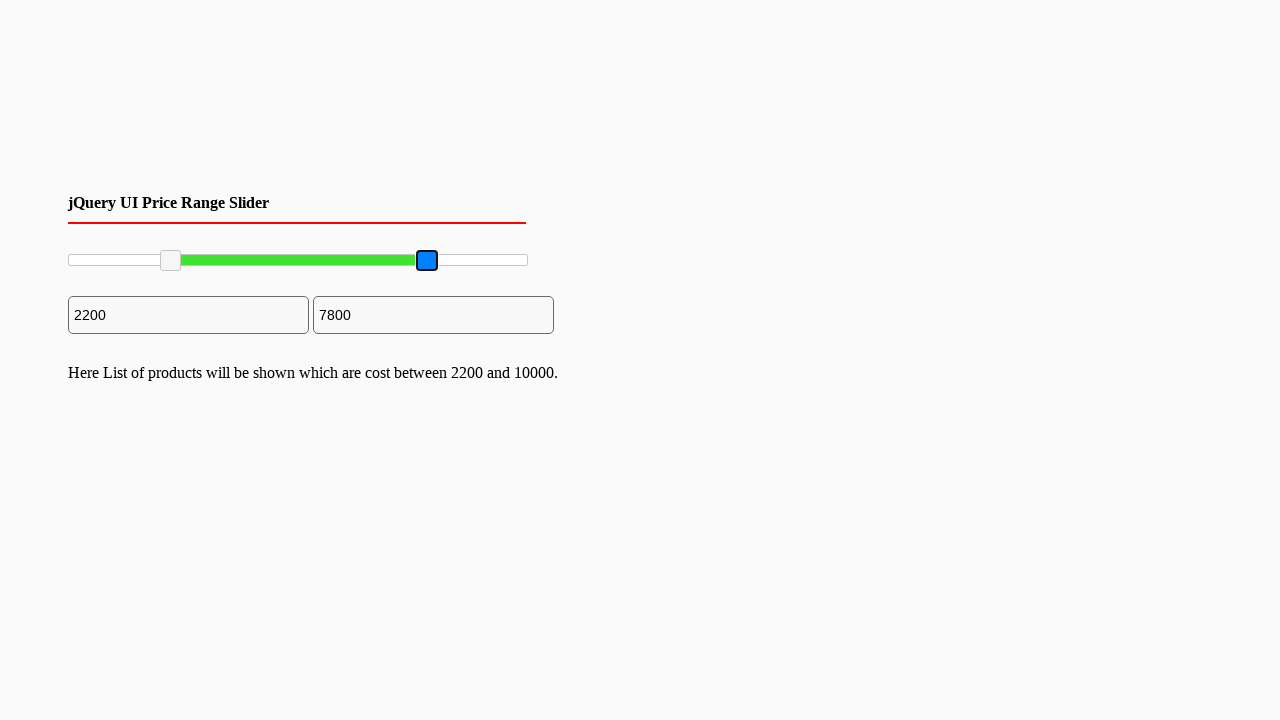

Released mouse button after dragging maximum slider at (428, 261)
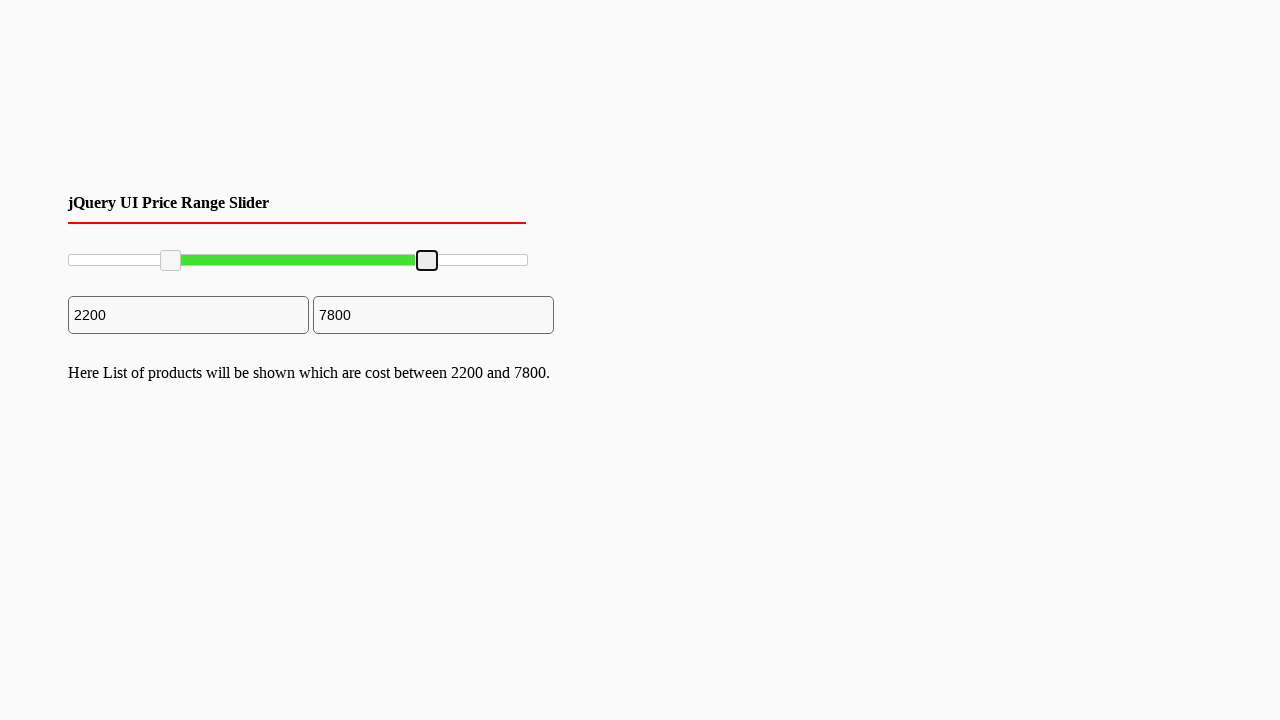

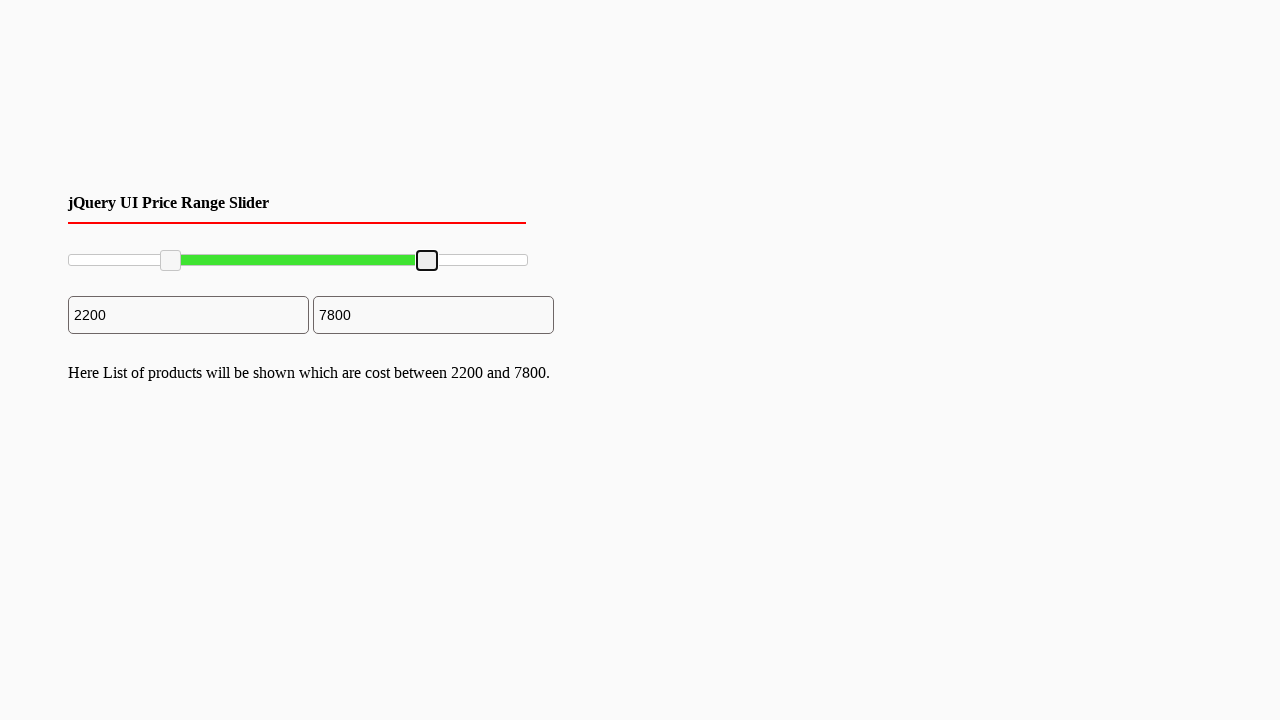